Tests explicit wait functionality by clicking buttons and waiting for dynamic text fields to appear

Starting URL: https://www.hyrtutorials.com/p/waits-demo.html

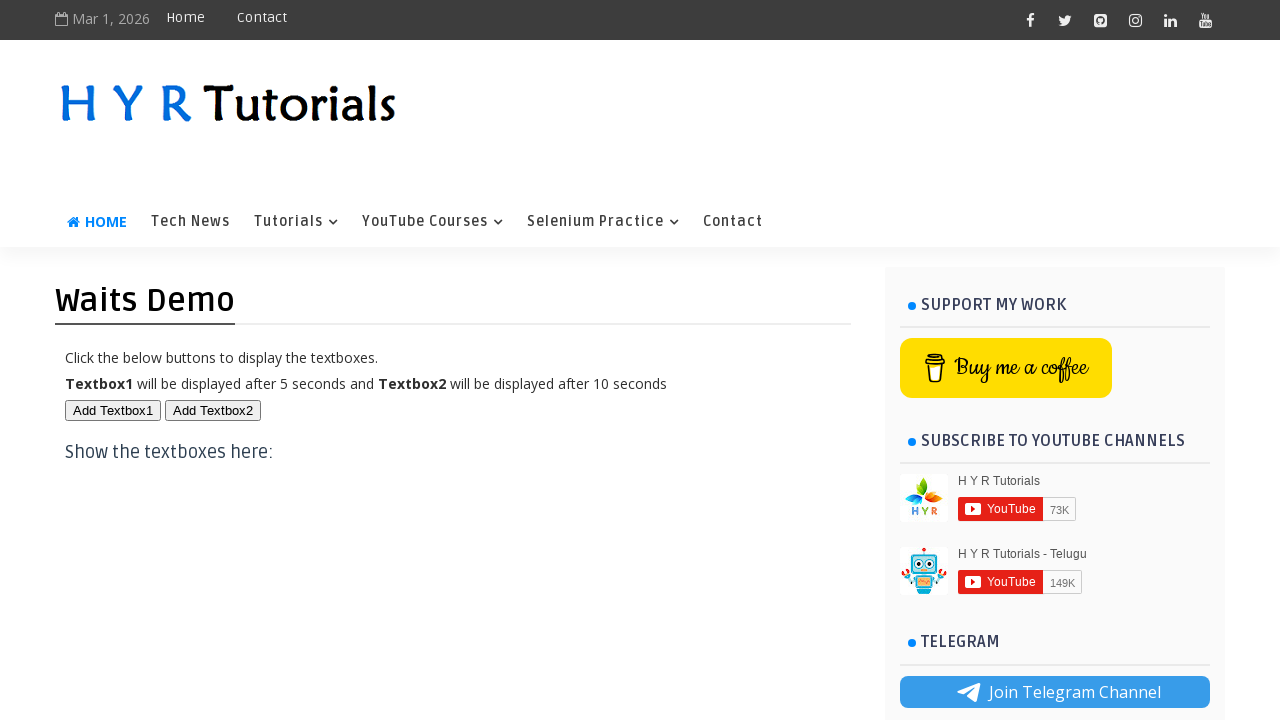

Clicked first button to trigger dynamic element at (113, 410) on #btn1
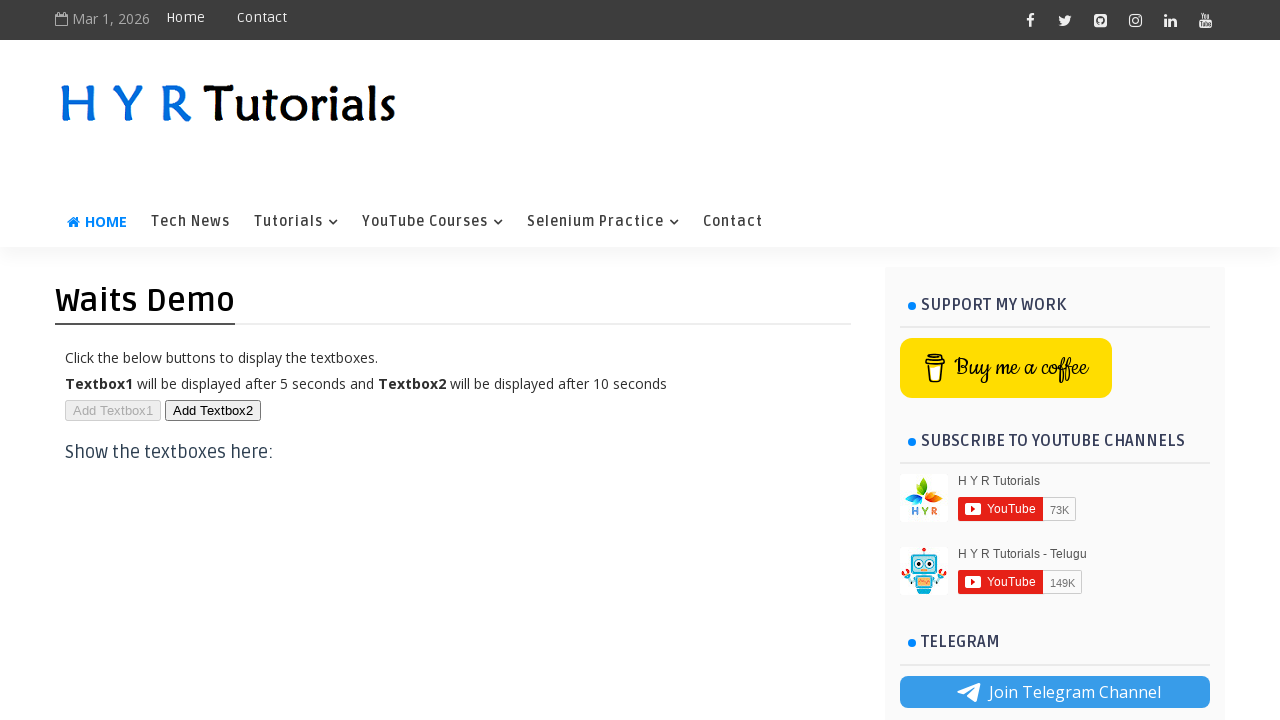

First text field became visible
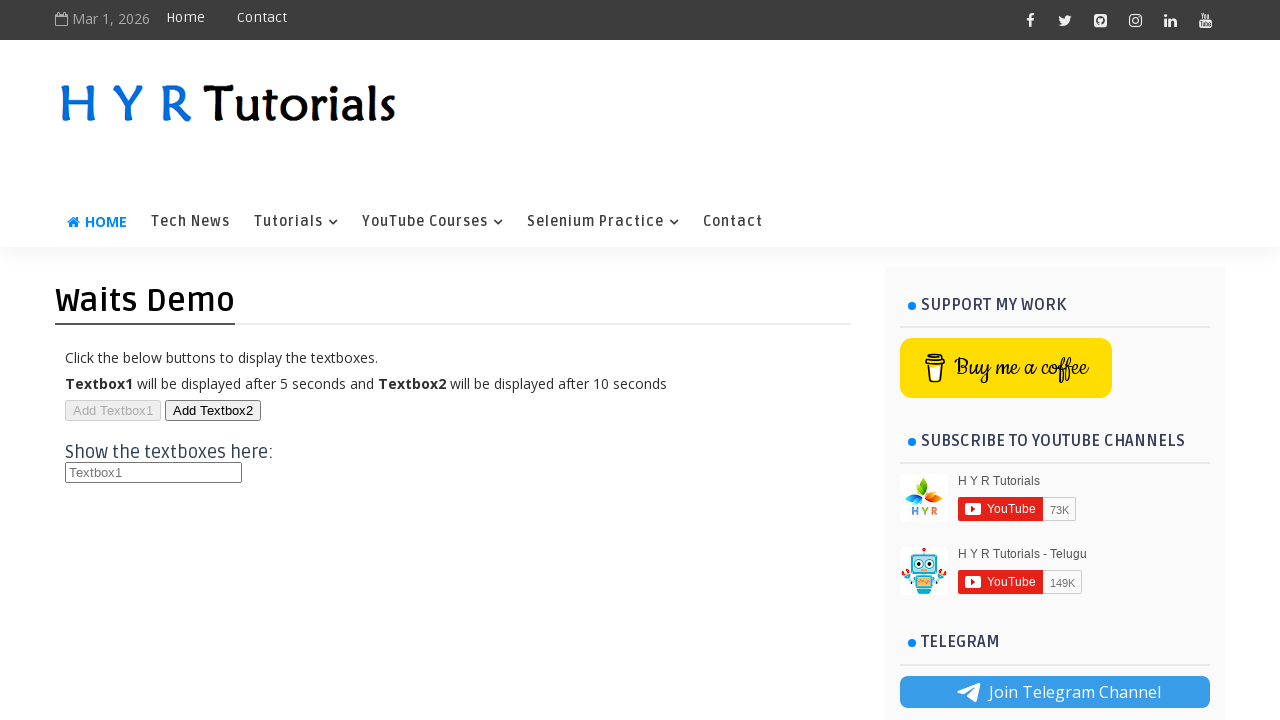

Filled first text field with 'test1' on #txt1
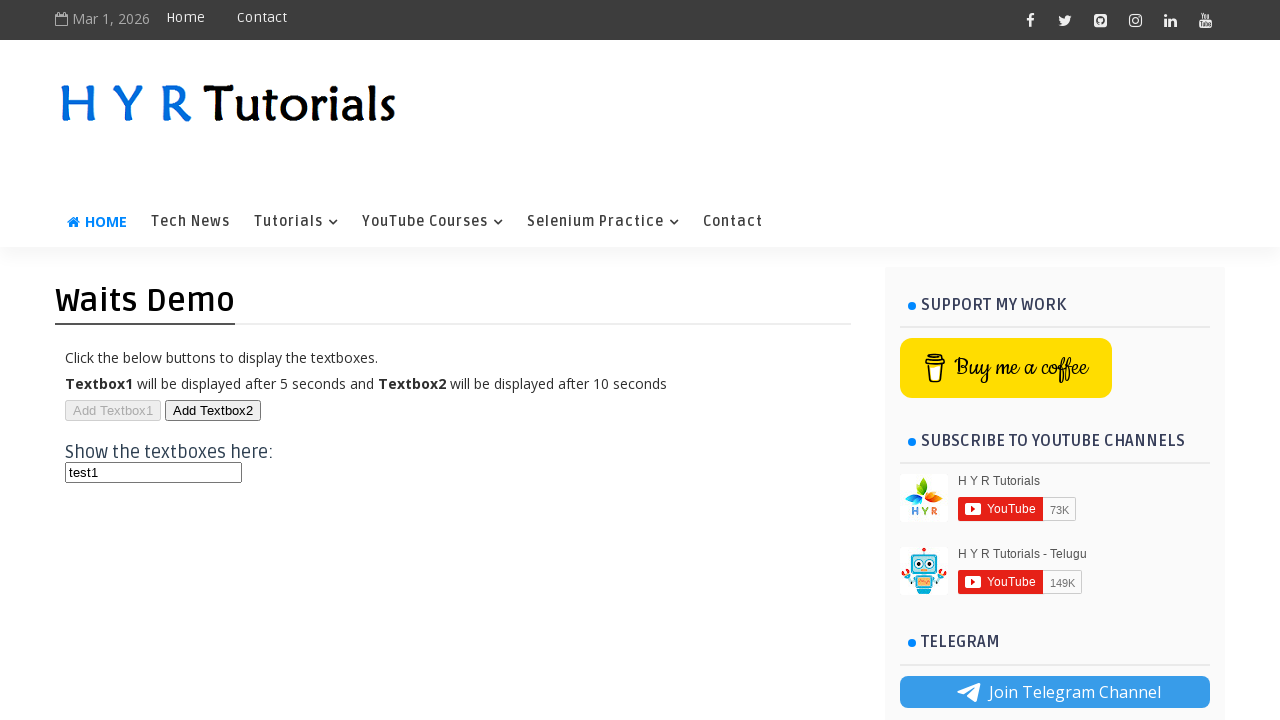

Clicked second button to trigger dynamic element at (213, 410) on #btn2
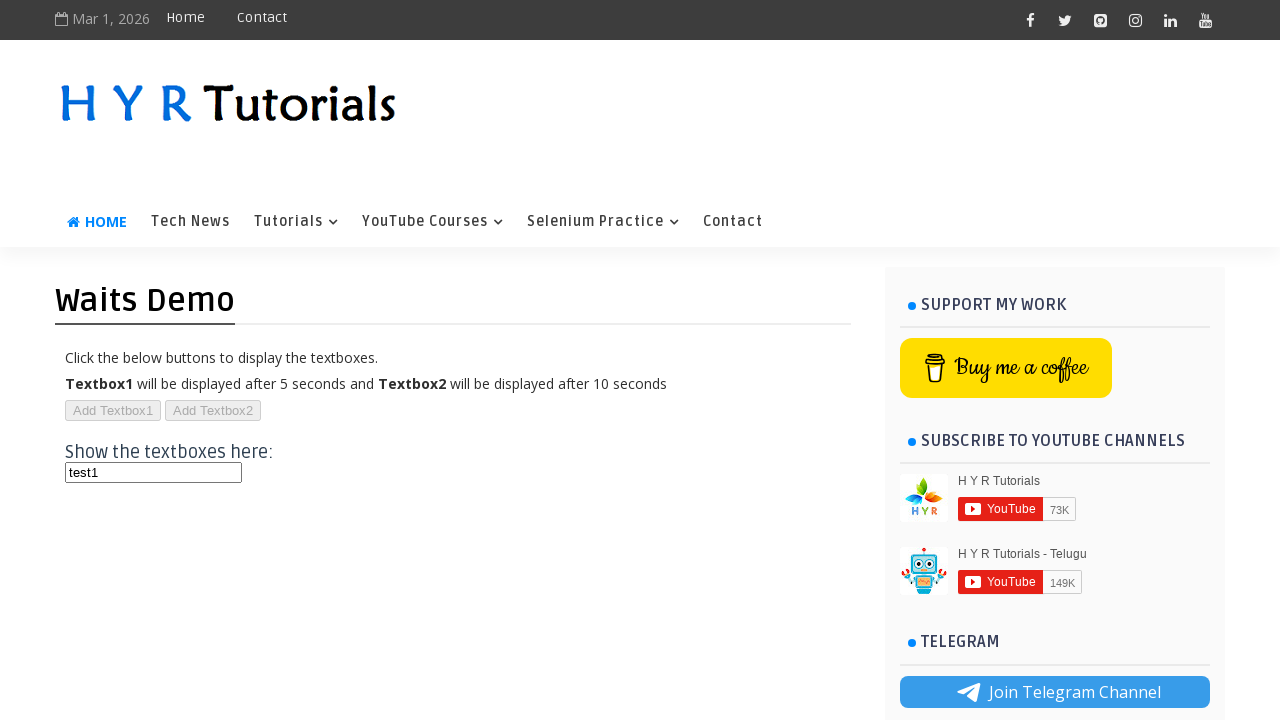

Second text field became visible
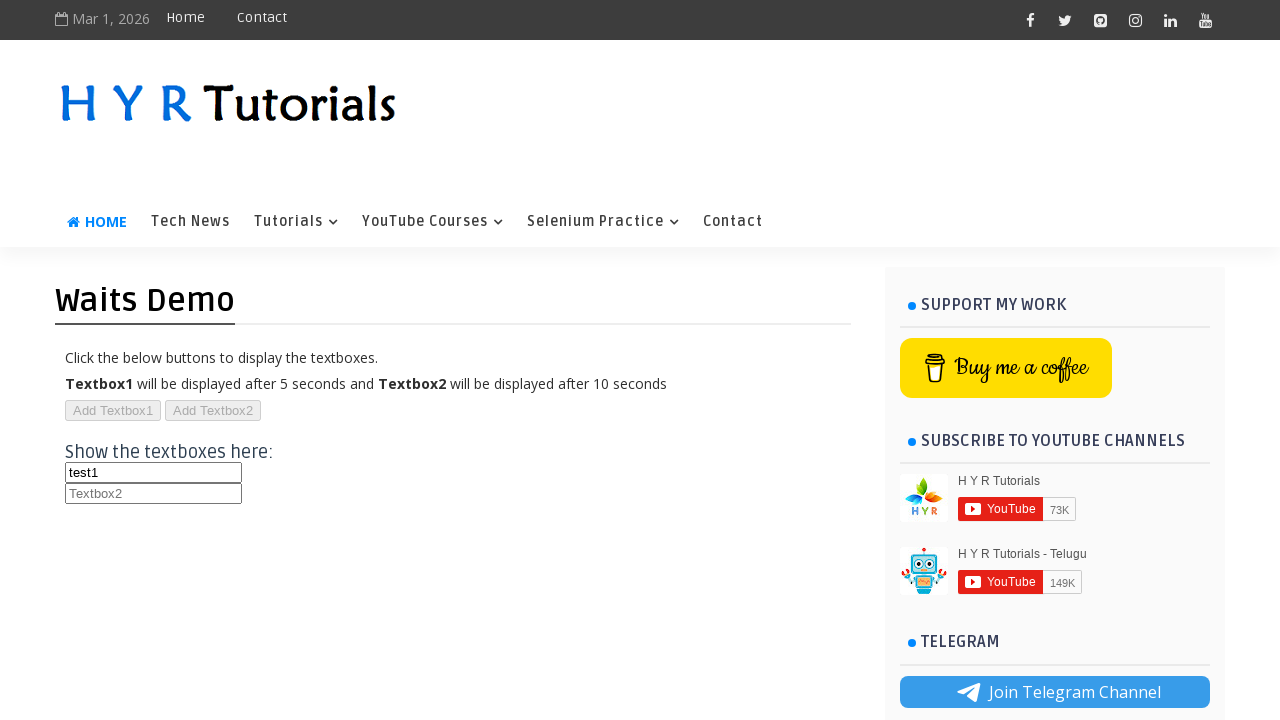

Filled second text field with 'test1' on #txt2
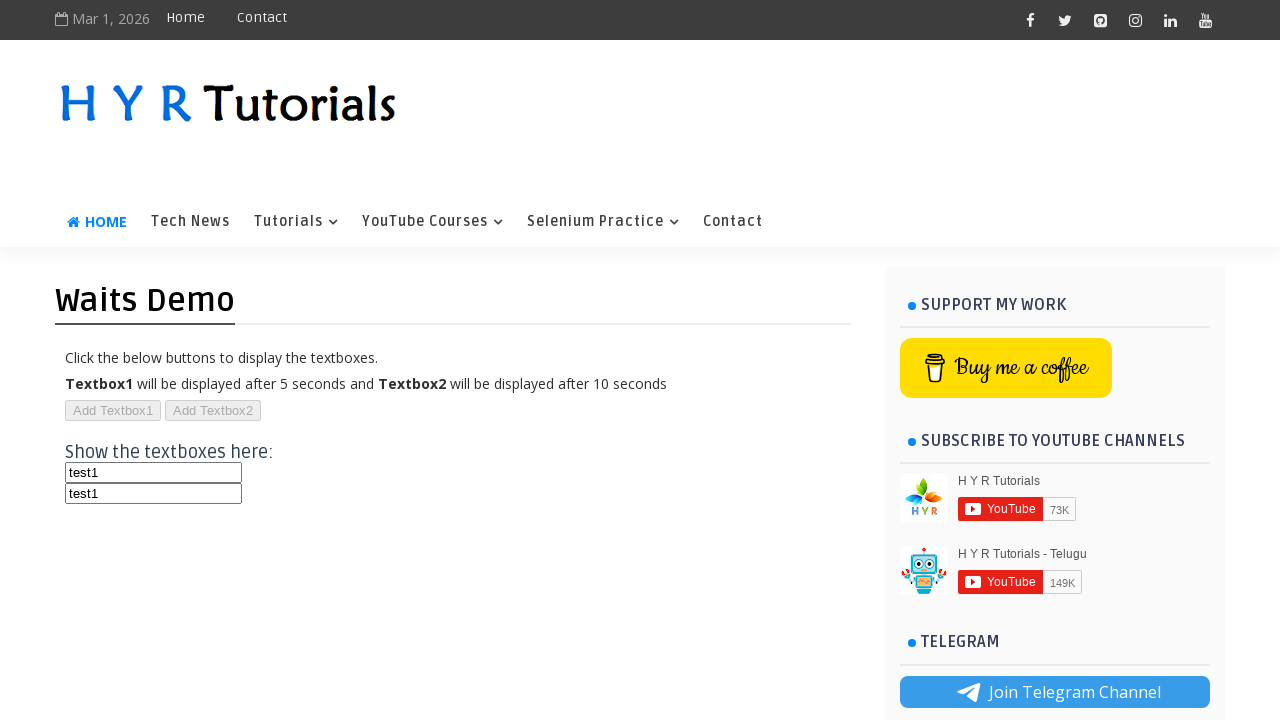

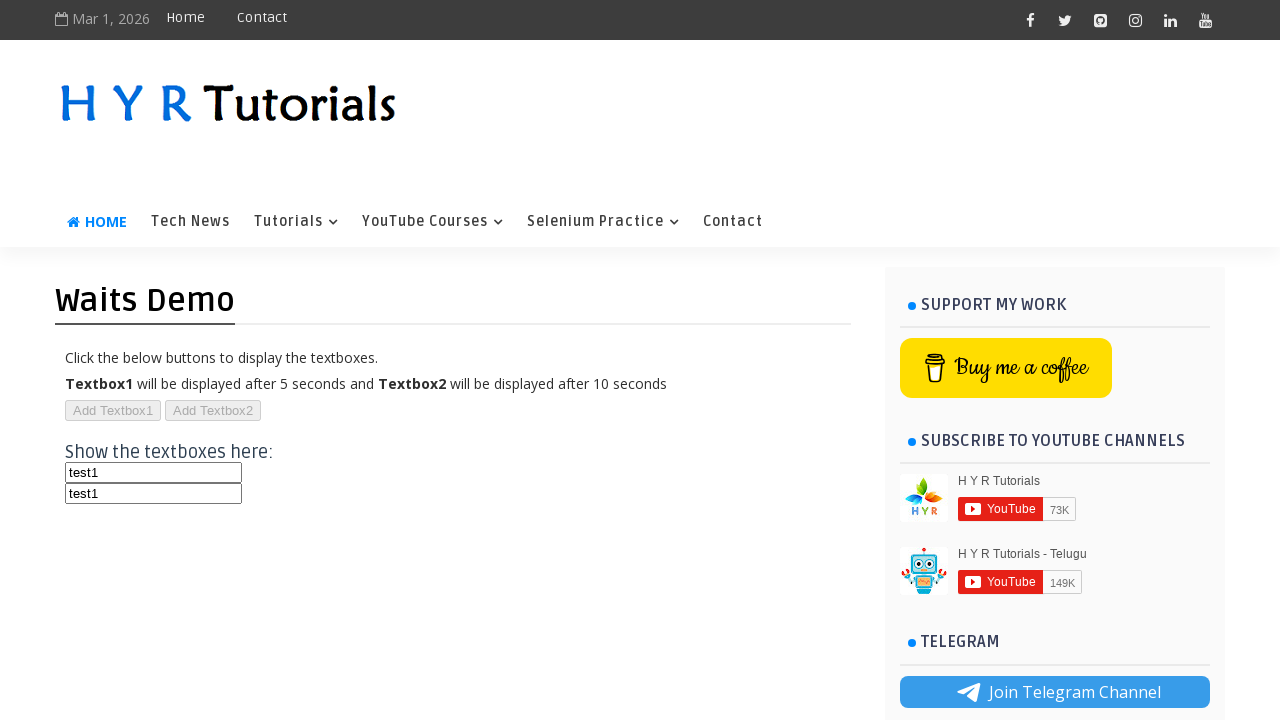